Tests dynamic controls functionality by clicking a toggle button to make a checkbox disappear, waiting for it to become invisible, then clicking again to make it reappear, and finally clicking the checkbox itself.

Starting URL: https://v1.training-support.net/selenium/dynamic-controls

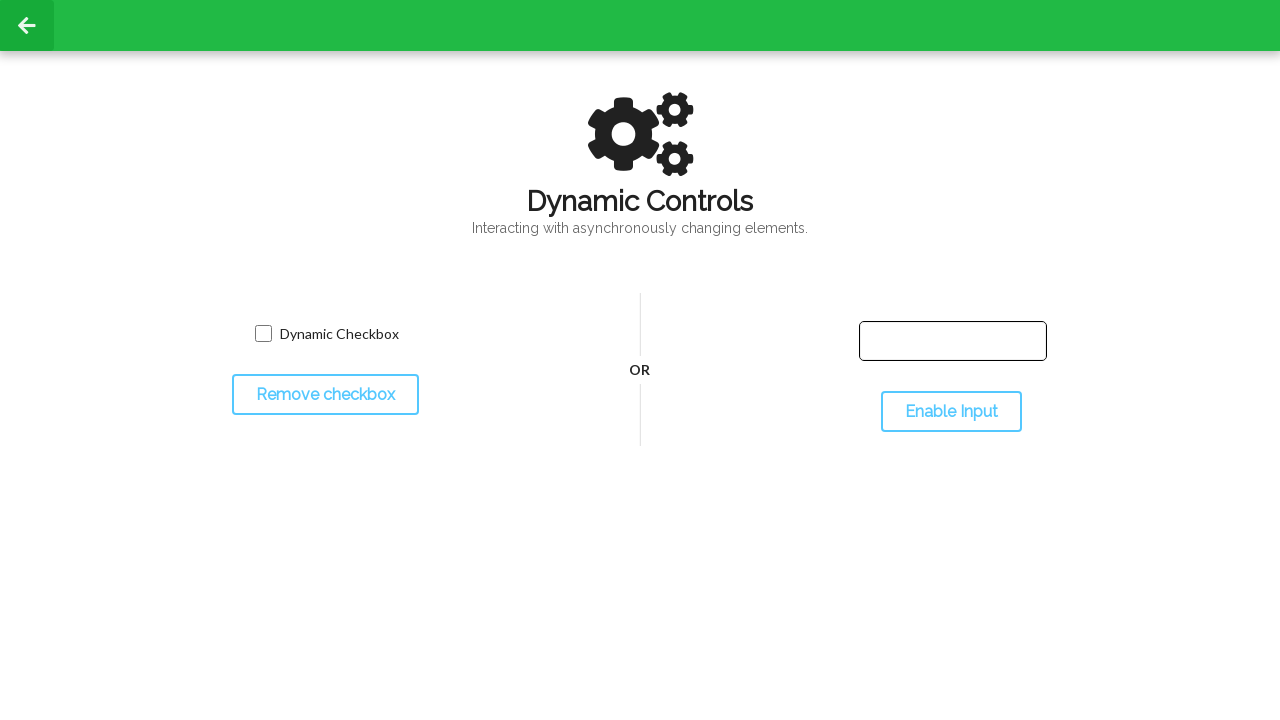

Clicked toggle button to hide the checkbox at (325, 395) on #toggleCheckbox
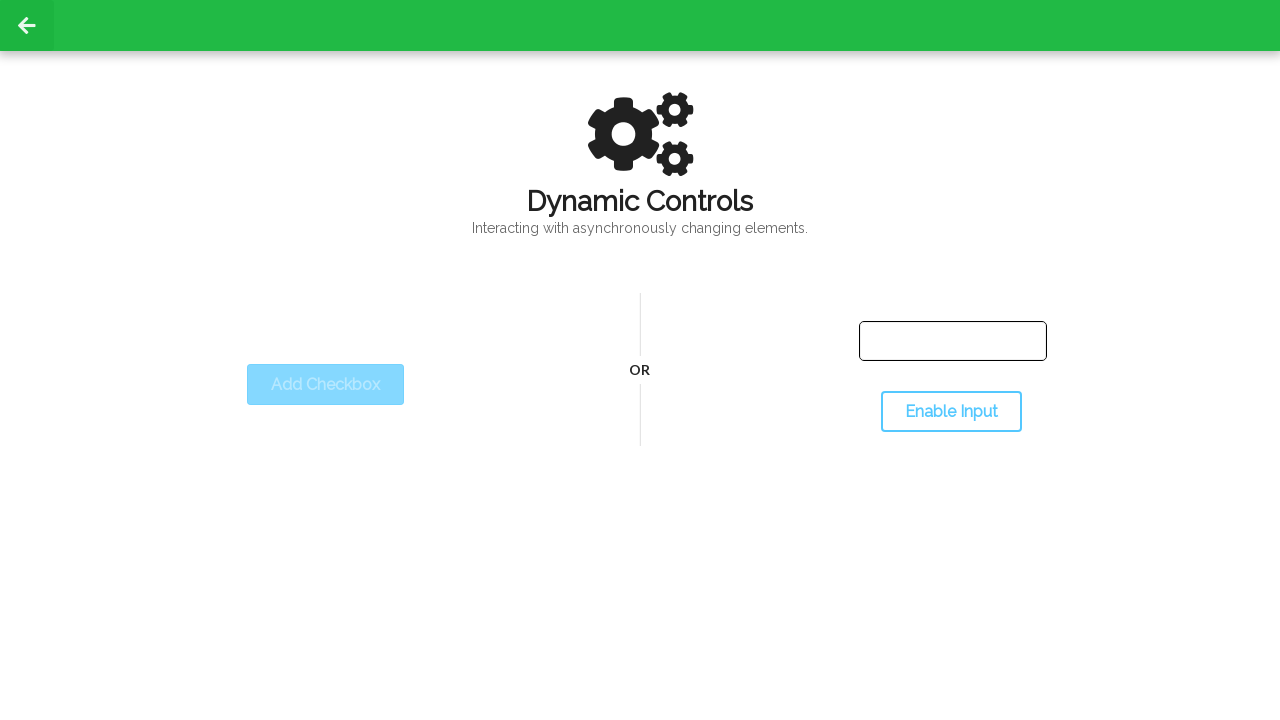

Checkbox became invisible
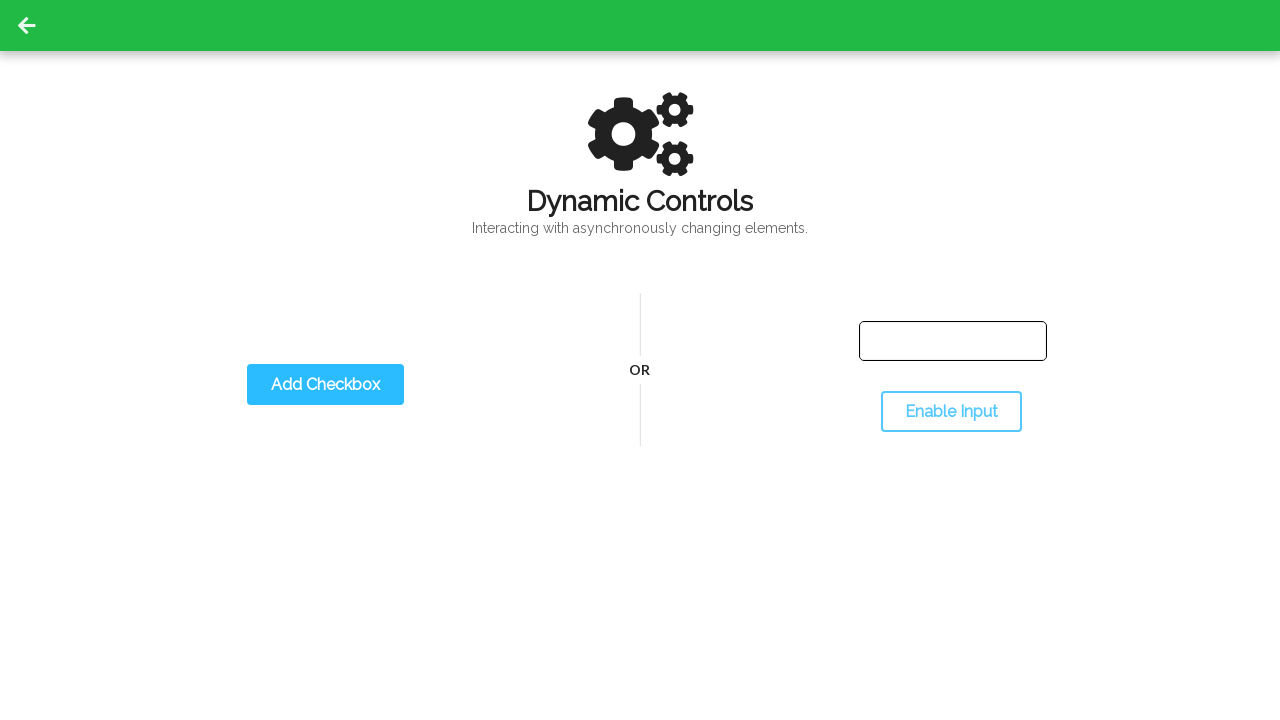

Clicked toggle button to show the checkbox at (325, 385) on #toggleCheckbox
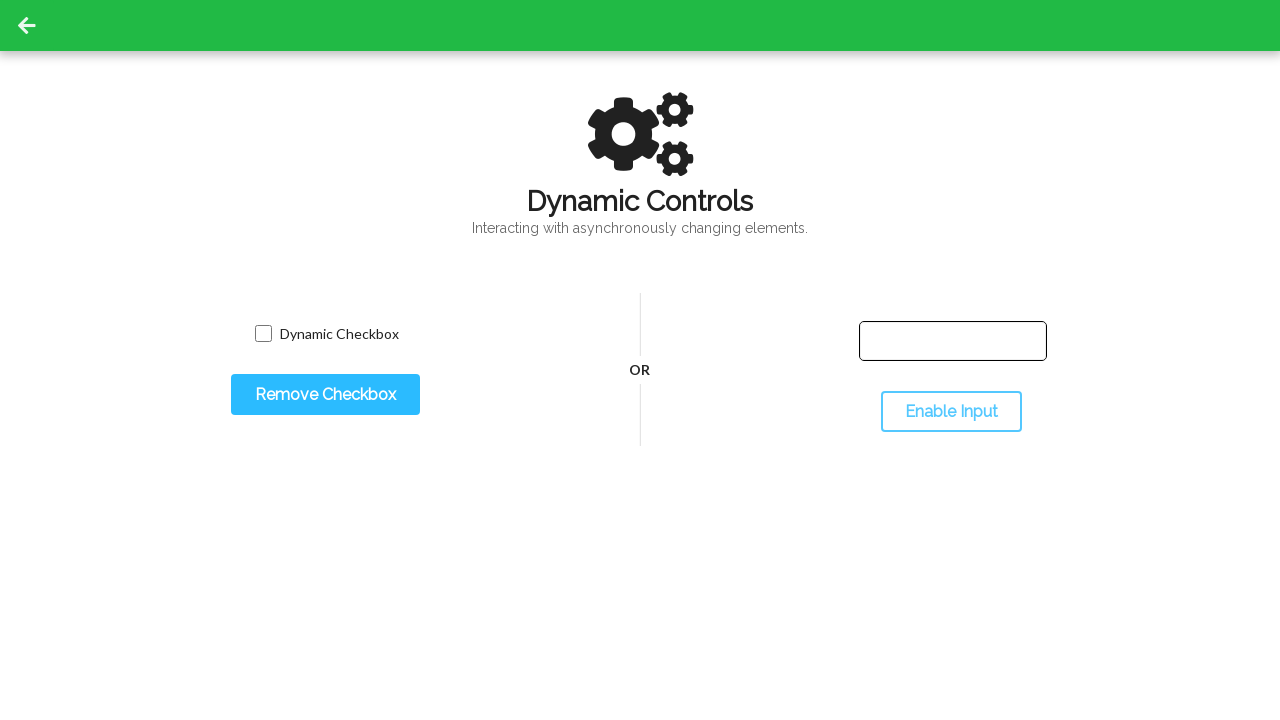

Checkbox became visible
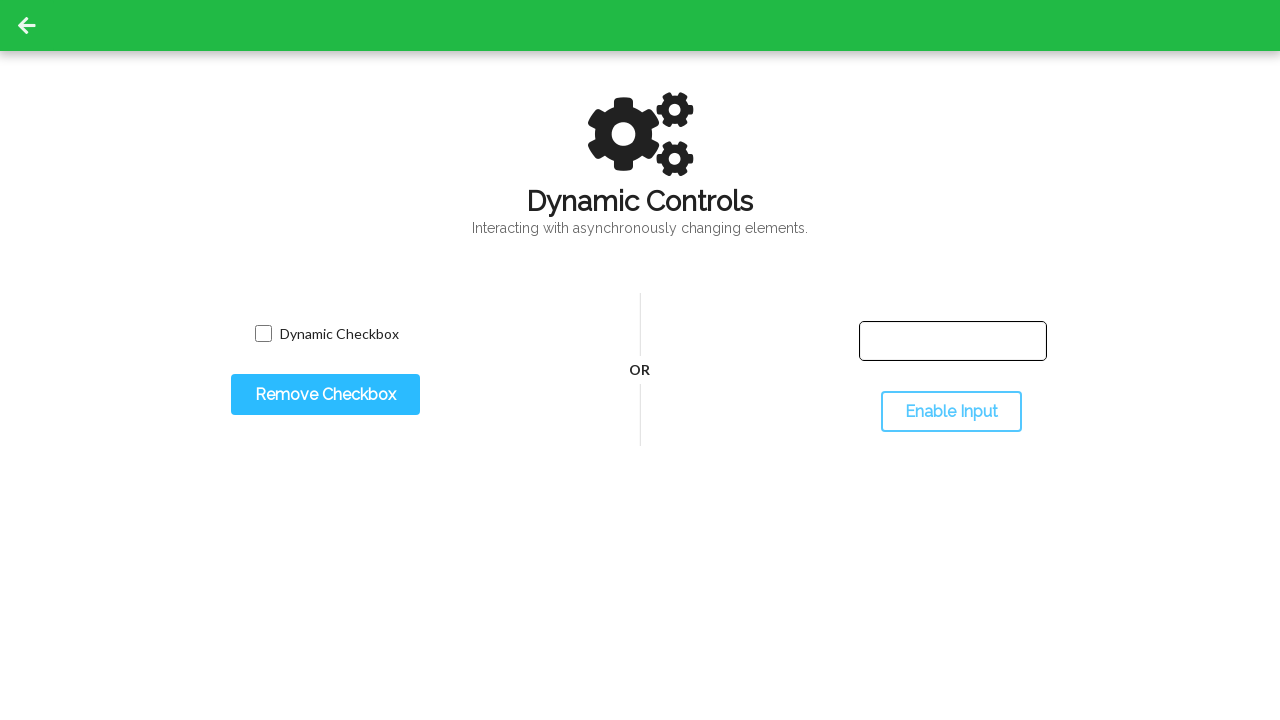

Clicked the dynamic checkbox at (263, 334) on input.willDisappear
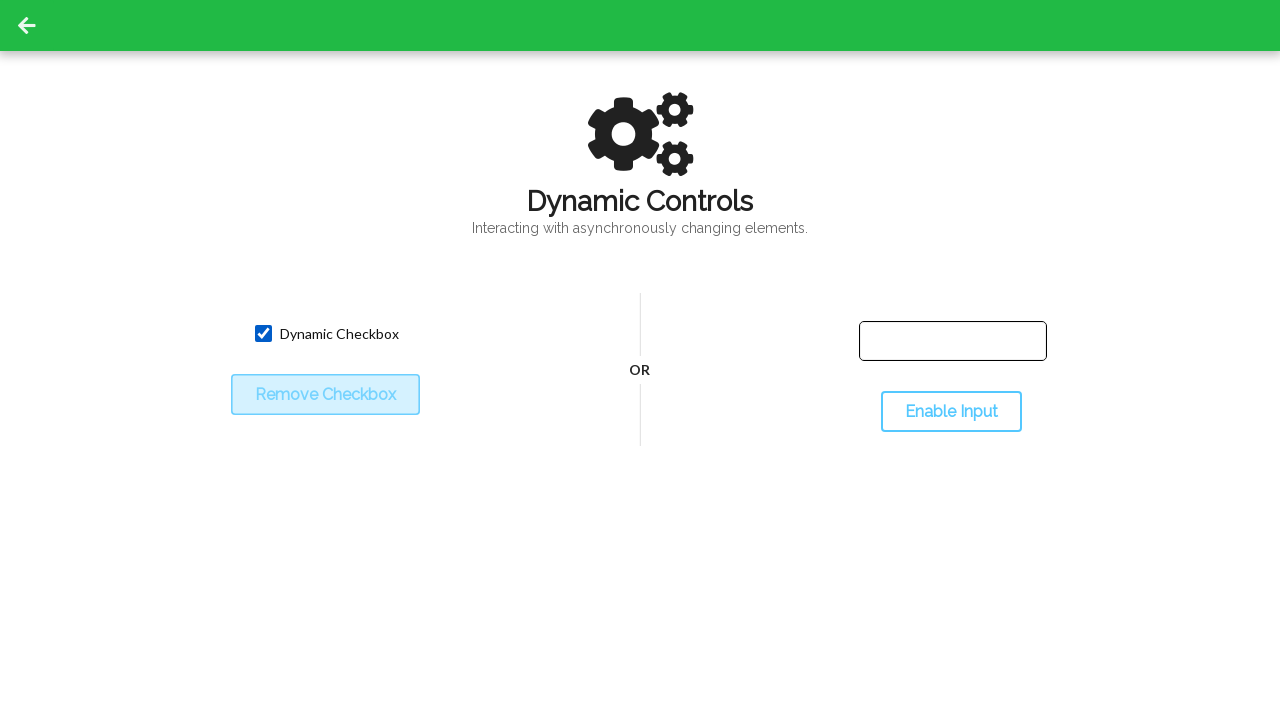

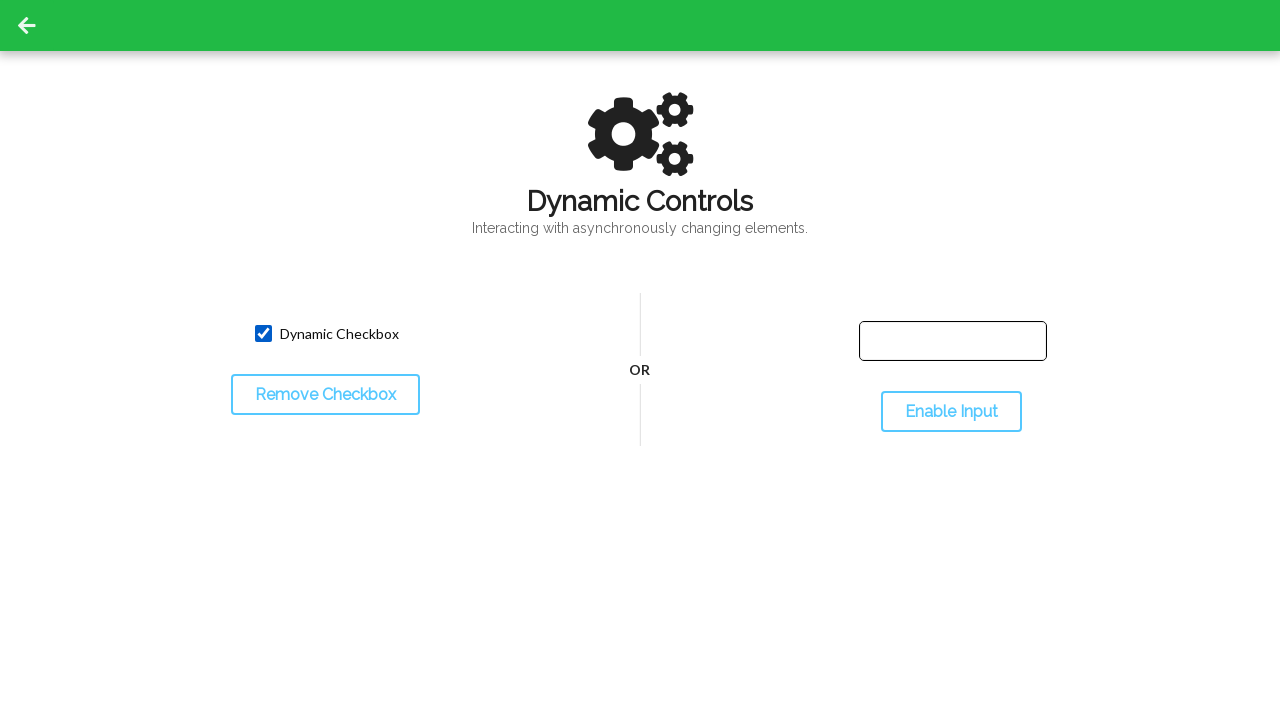